Tests the Macaulay Library search functionality by entering a bird name query, submitting the search, and filtering results to show only audio media type.

Starting URL: https://www.macaulaylibrary.org/

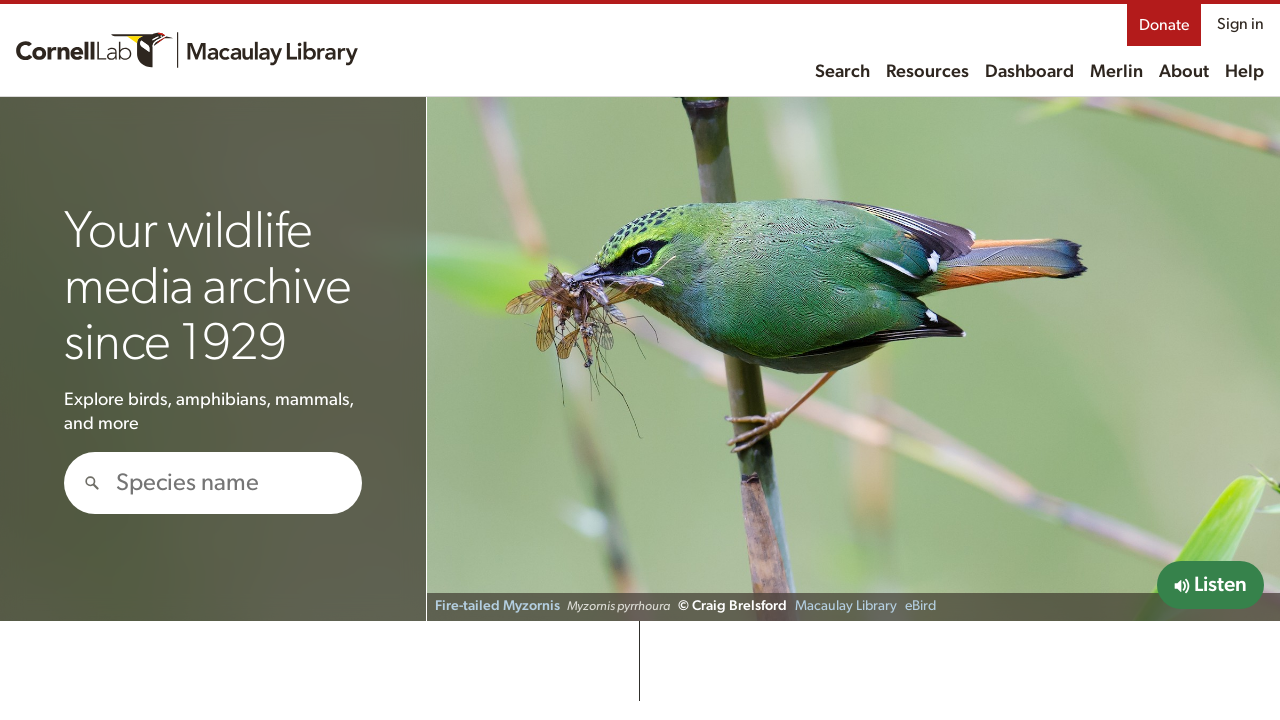

Filled search input with 'American Robin' on #hero-search
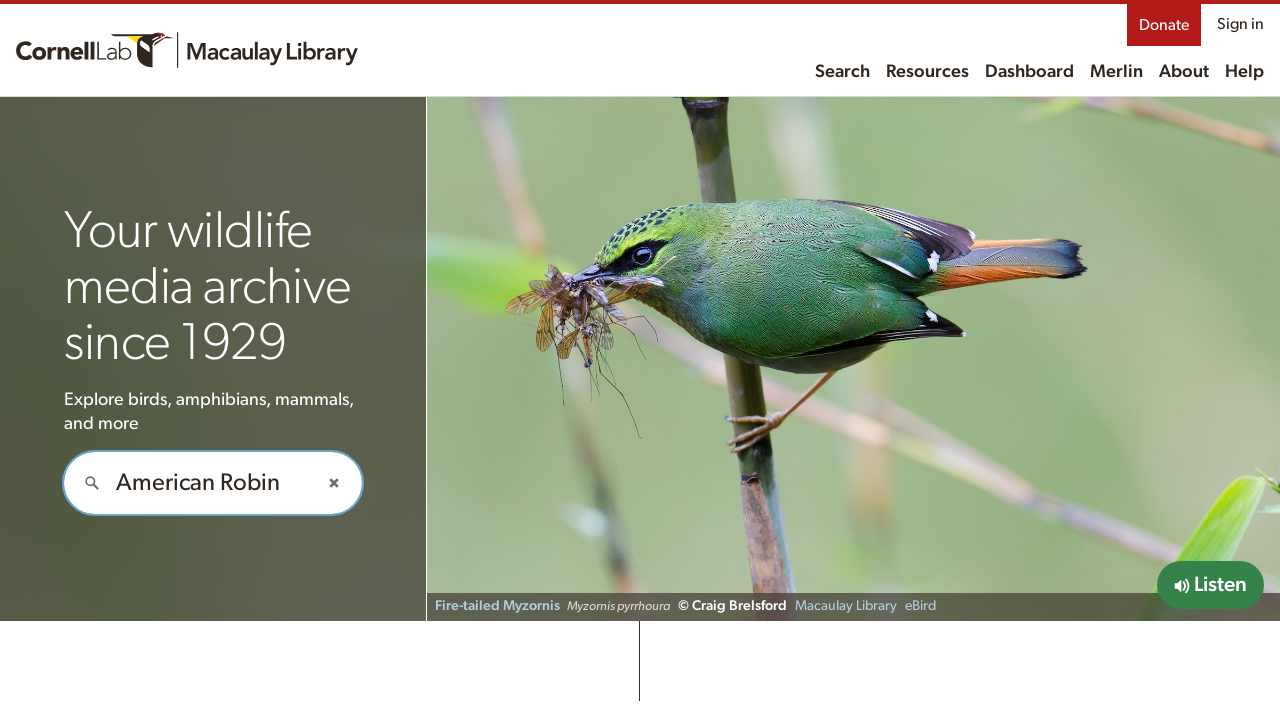

Waited 1 second for autocomplete
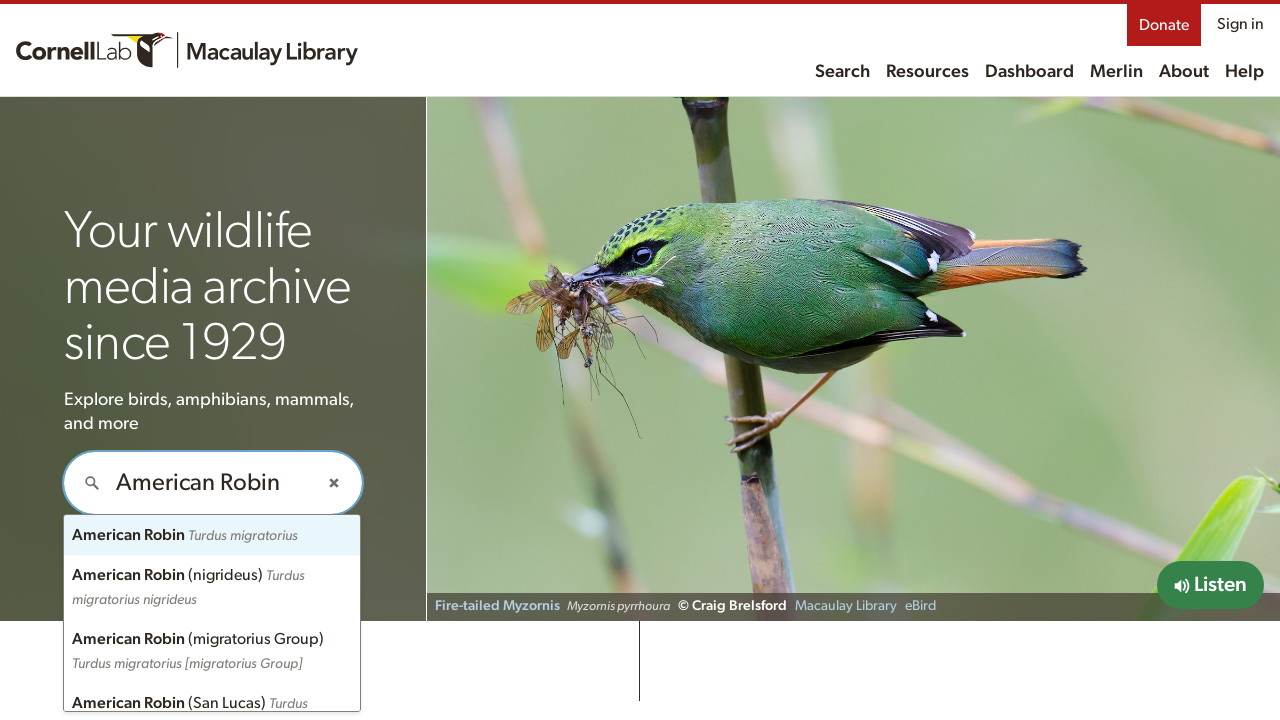

Pressed Enter to submit search on #hero-search
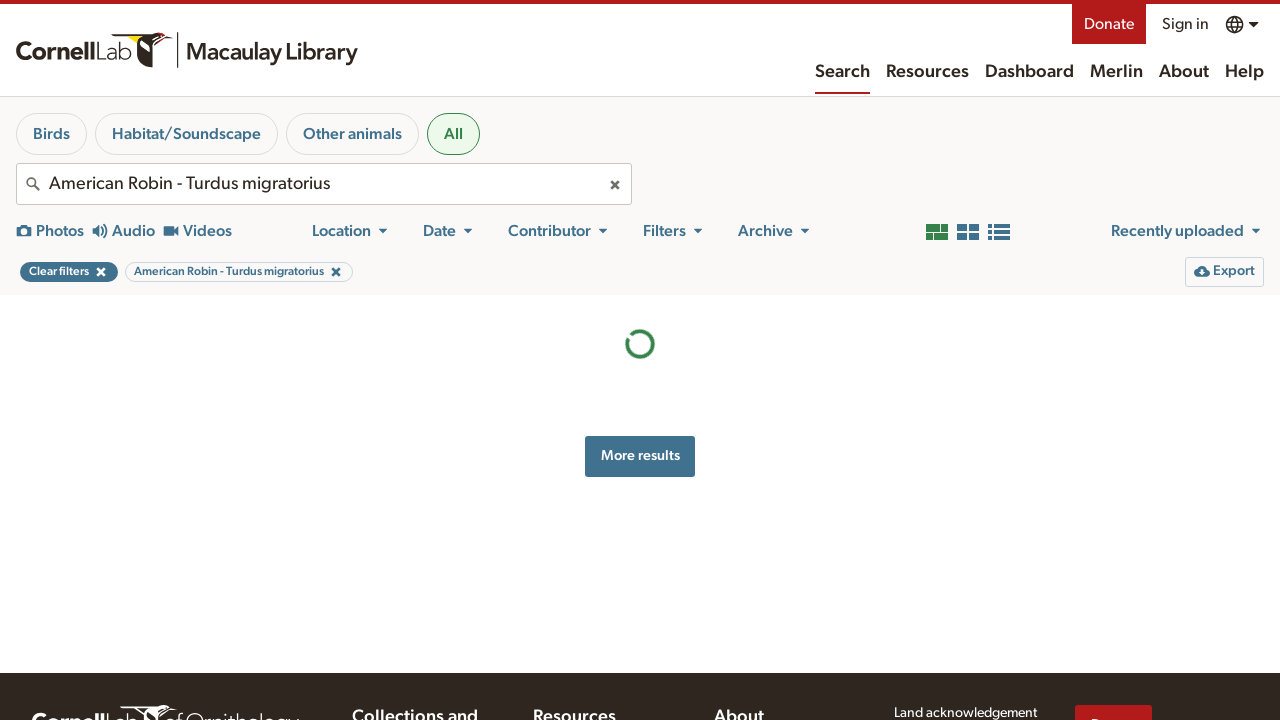

Search results page loaded
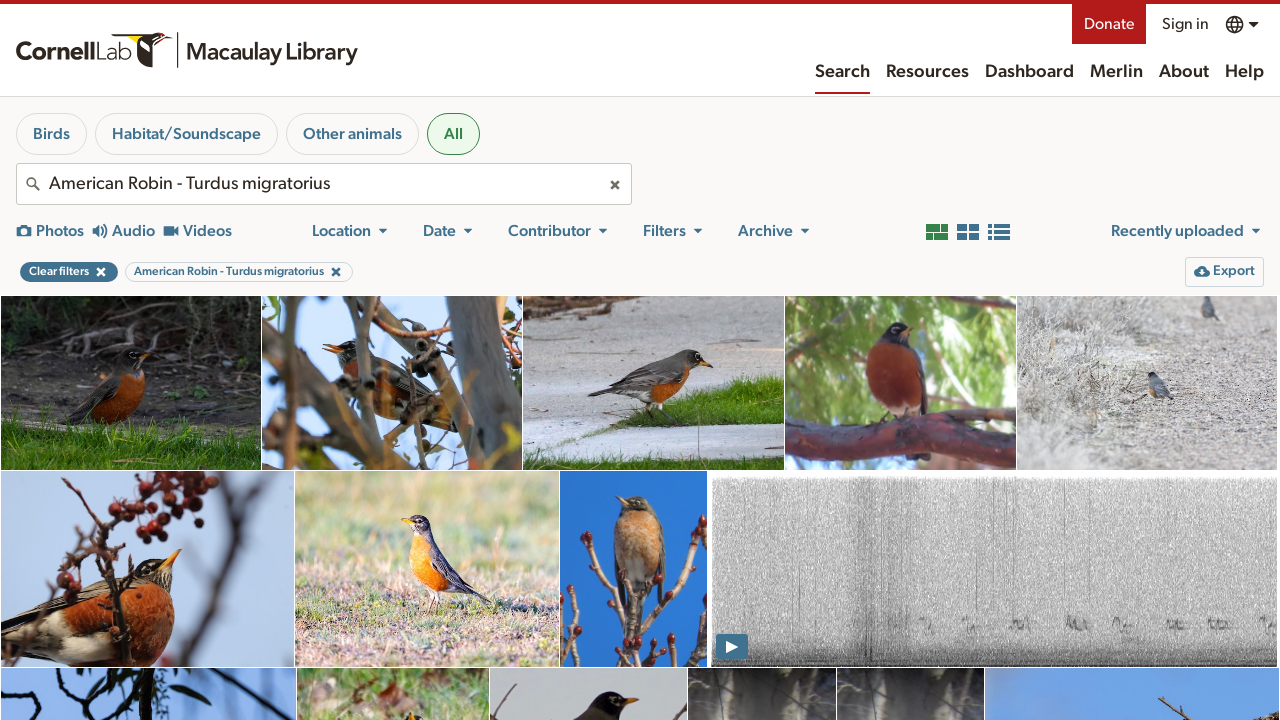

Retrieved current URL: https://search.macaulaylibrary.org/catalog?taxonCode=amerob
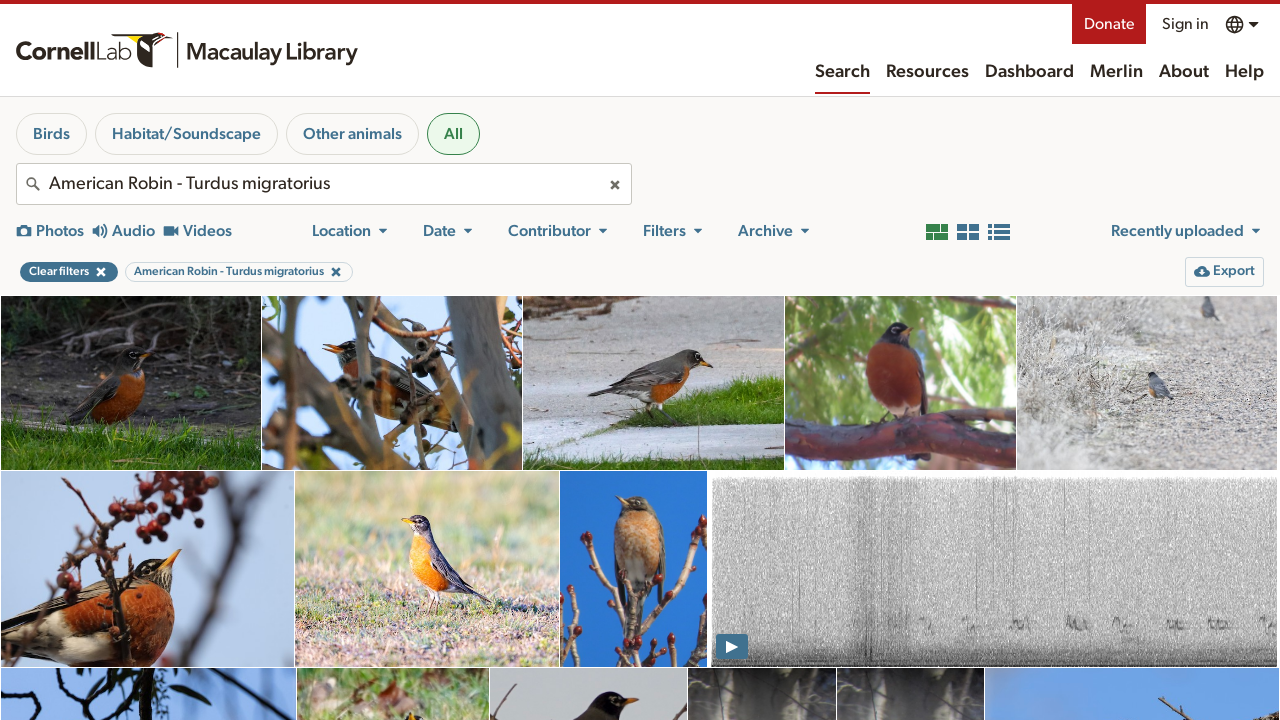

Filtered audio results loaded successfully
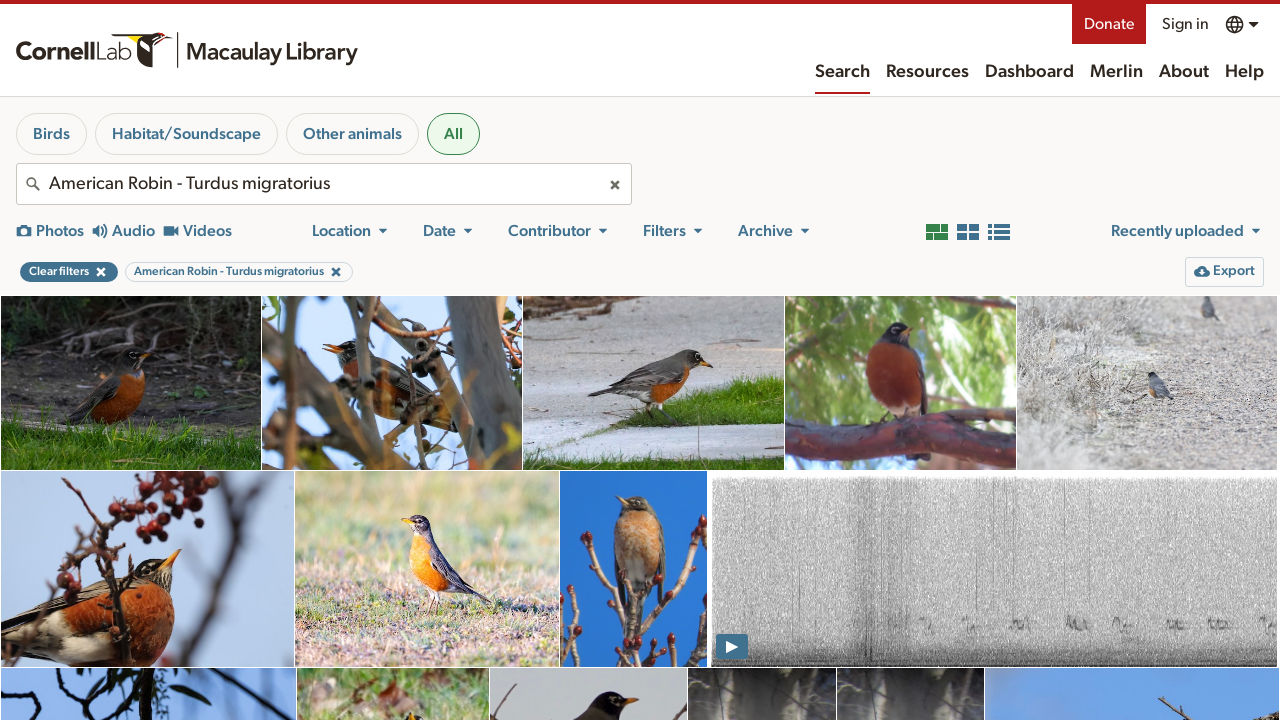

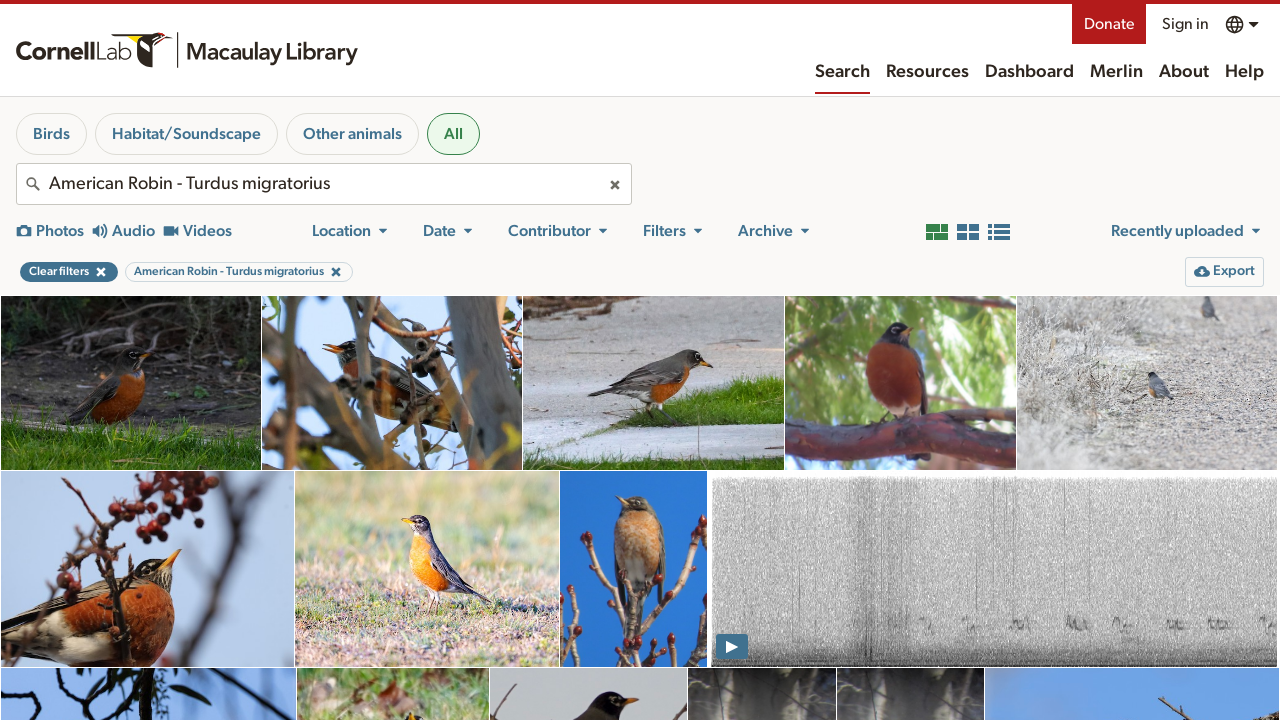